Tests drag and drop functionality on jQuery UI demo page by dragging an element and dropping it onto a target area

Starting URL: https://jqueryui.com/droppable/

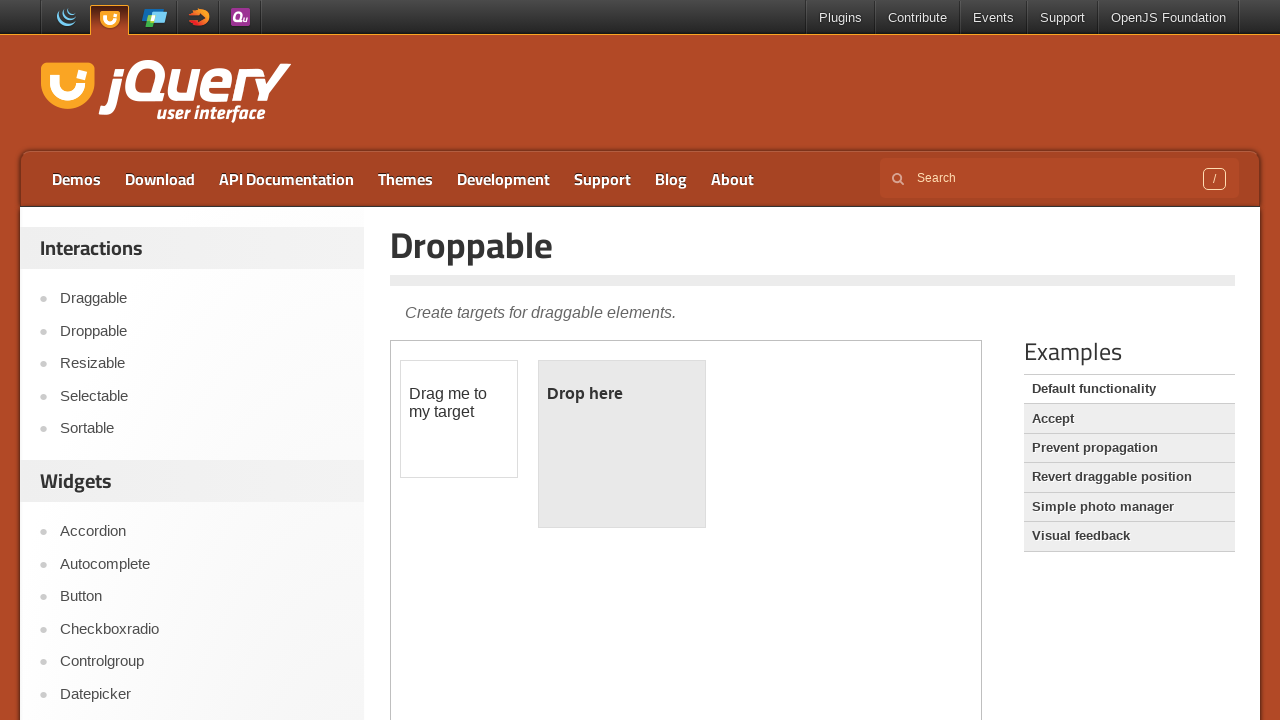

Waited for demo iframe to load
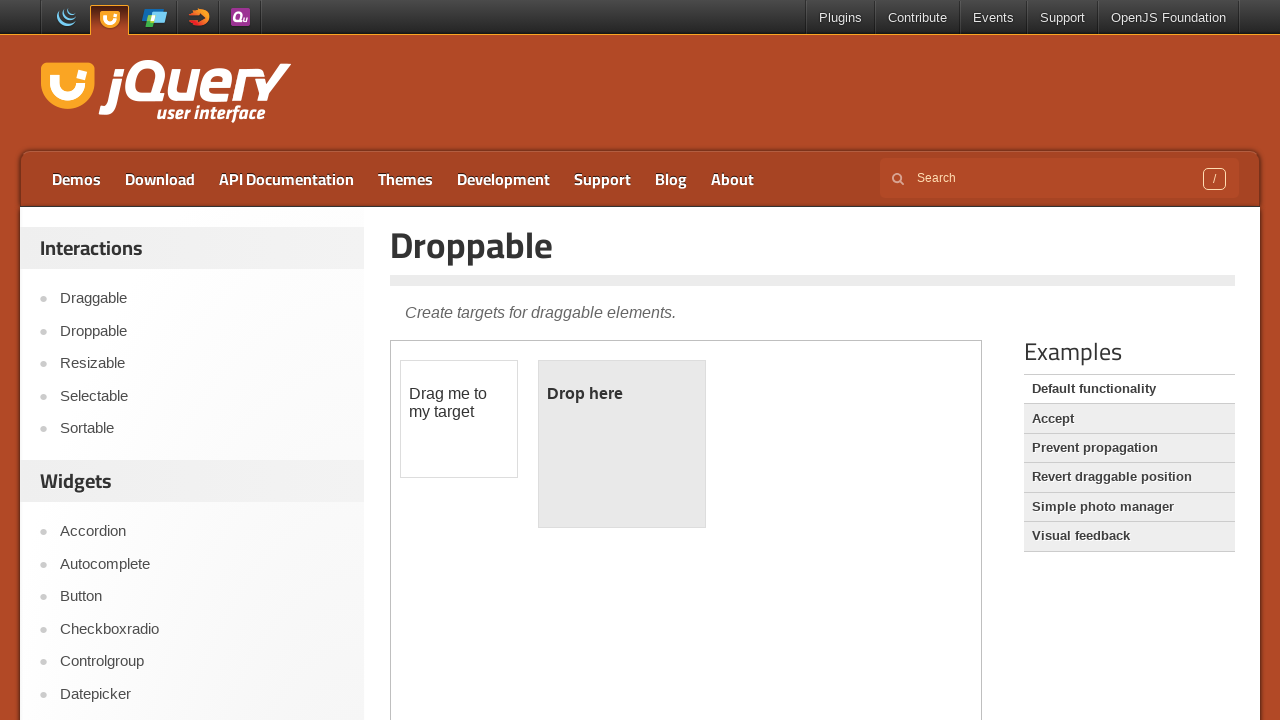

Located demo iframe
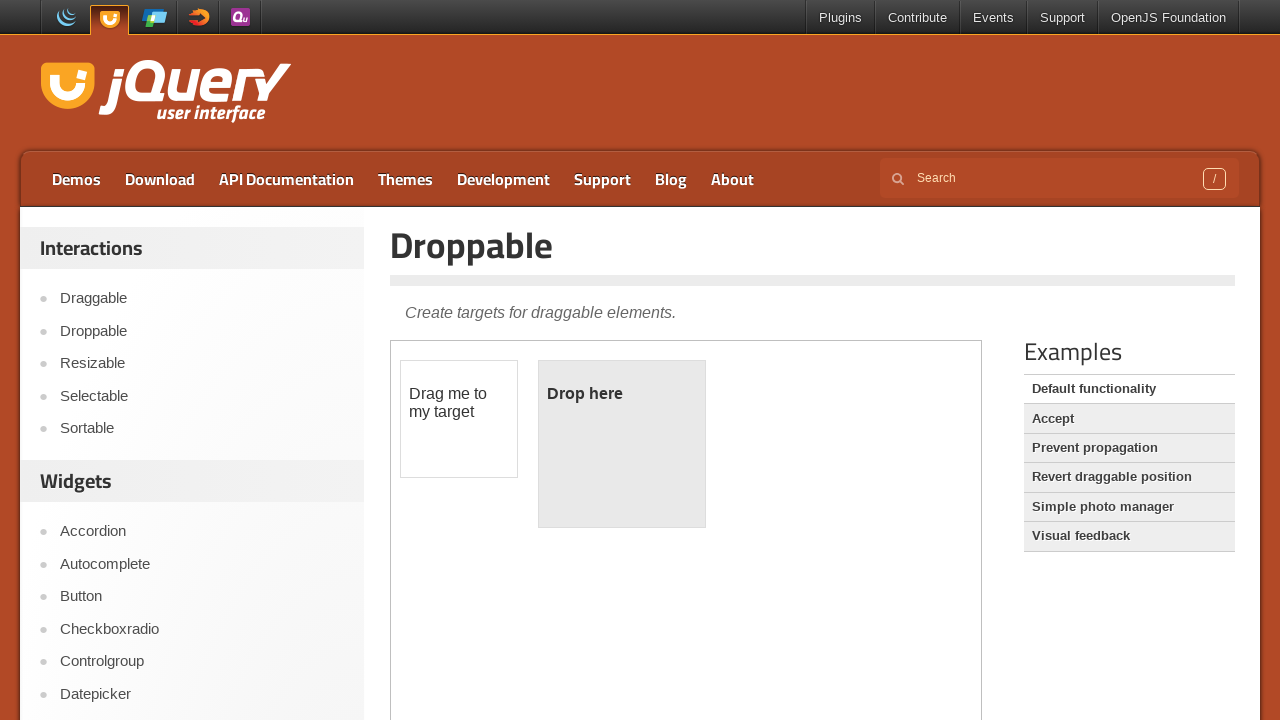

Located draggable element
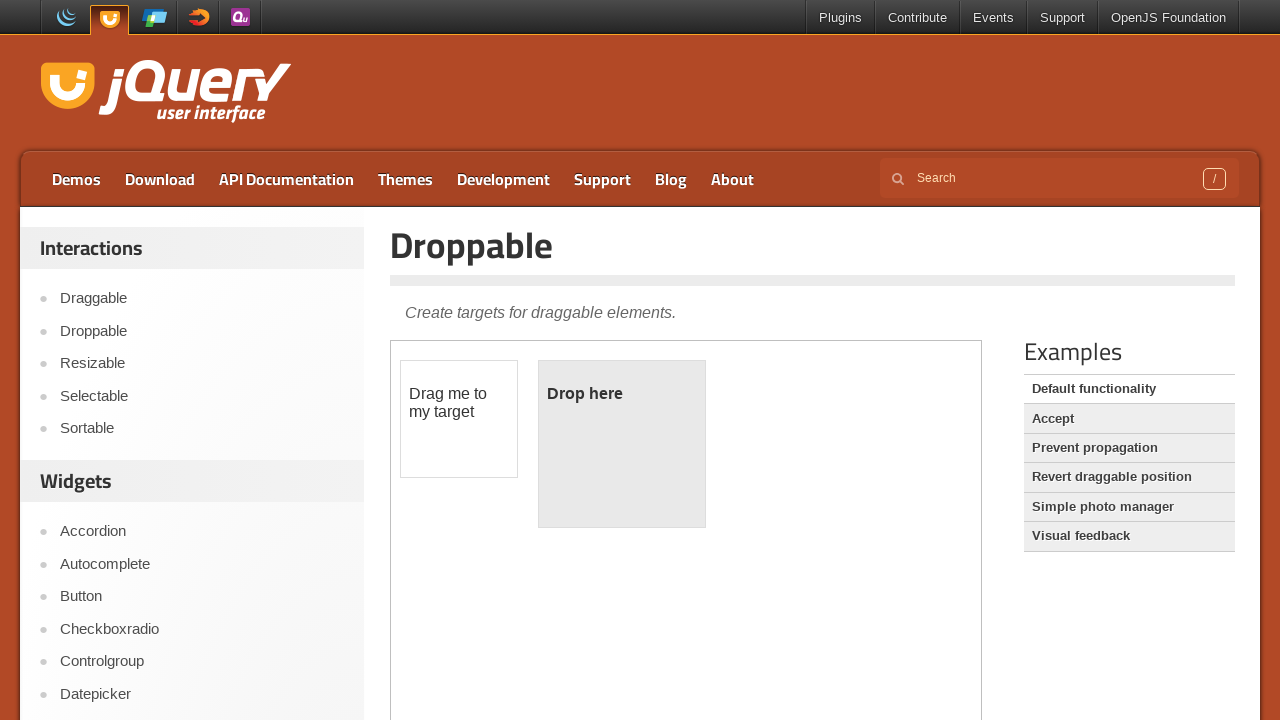

Located droppable target element
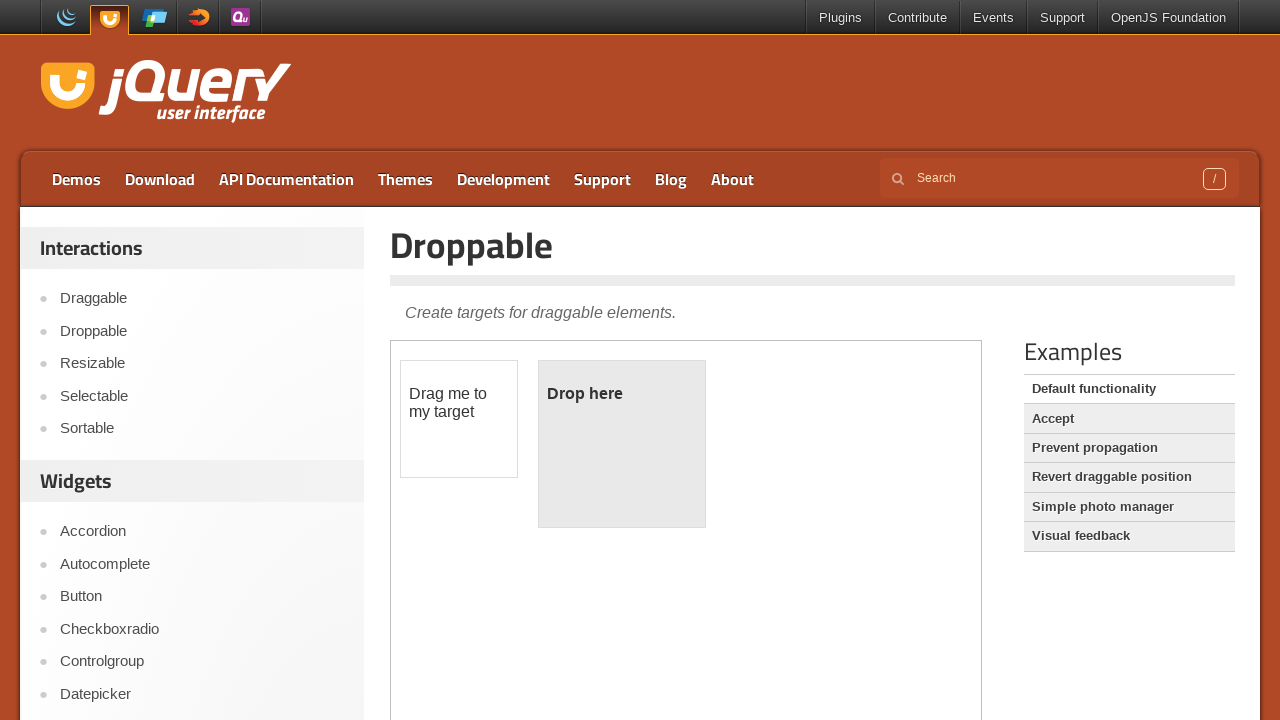

Dragged element onto droppable target at (622, 444)
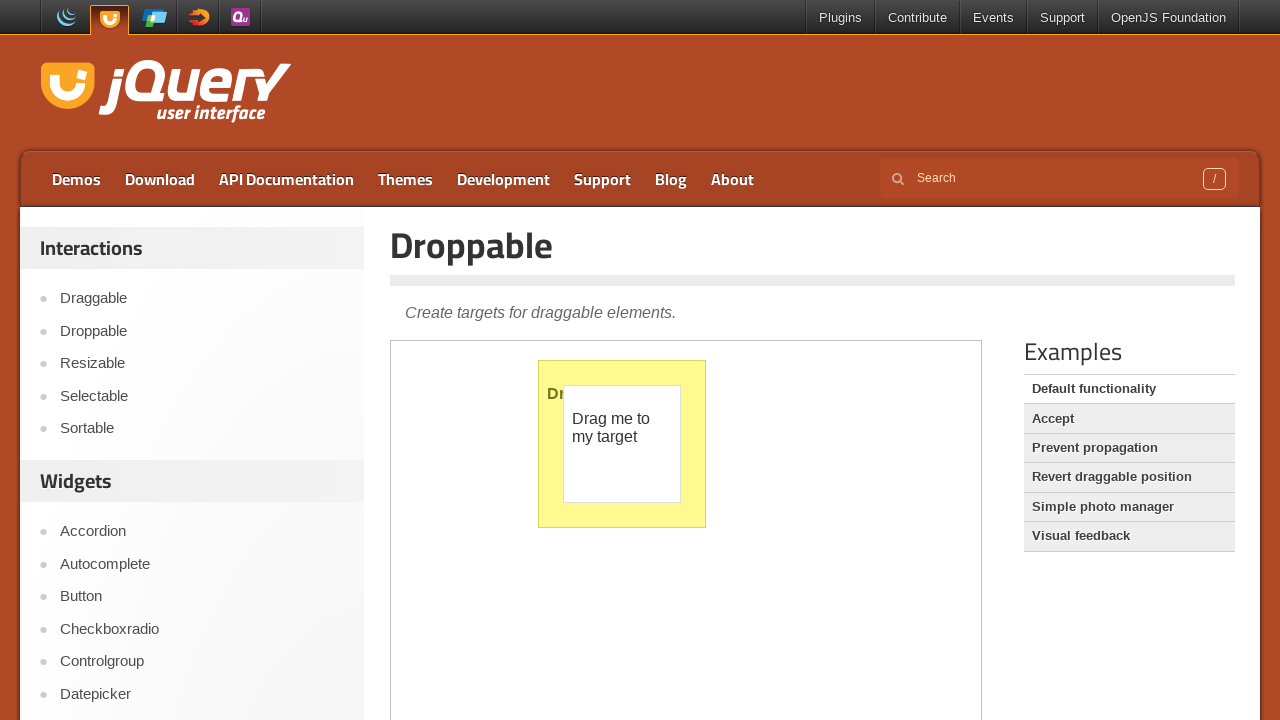

Waited 1 second to observe drag and drop result
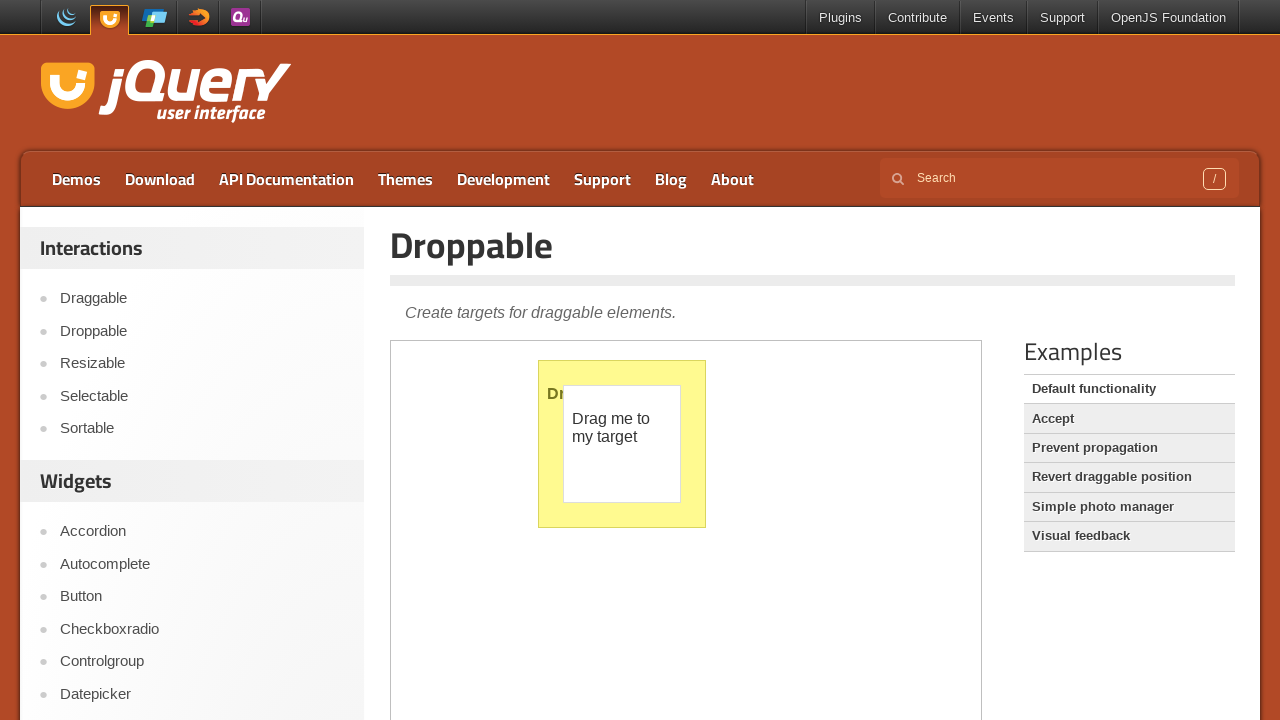

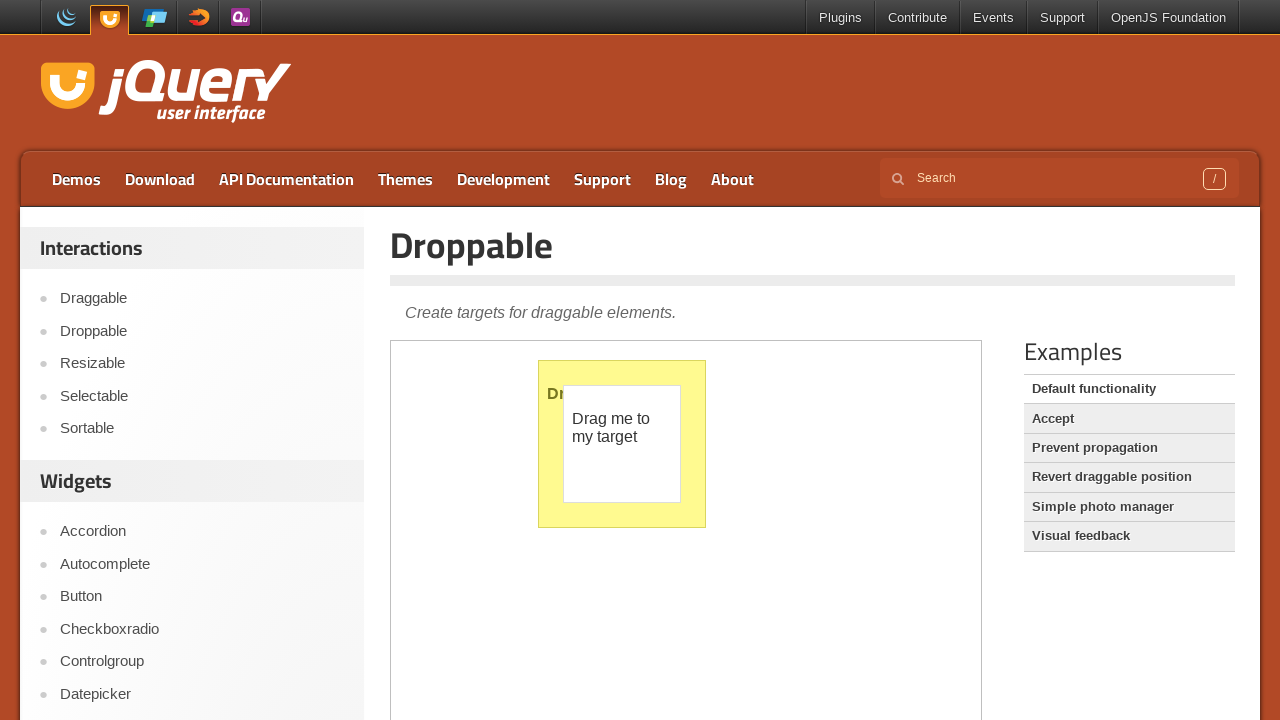